Tests Vue.js dropdown component by selecting different options

Starting URL: https://mikerodham.github.io/vue-dropdowns/

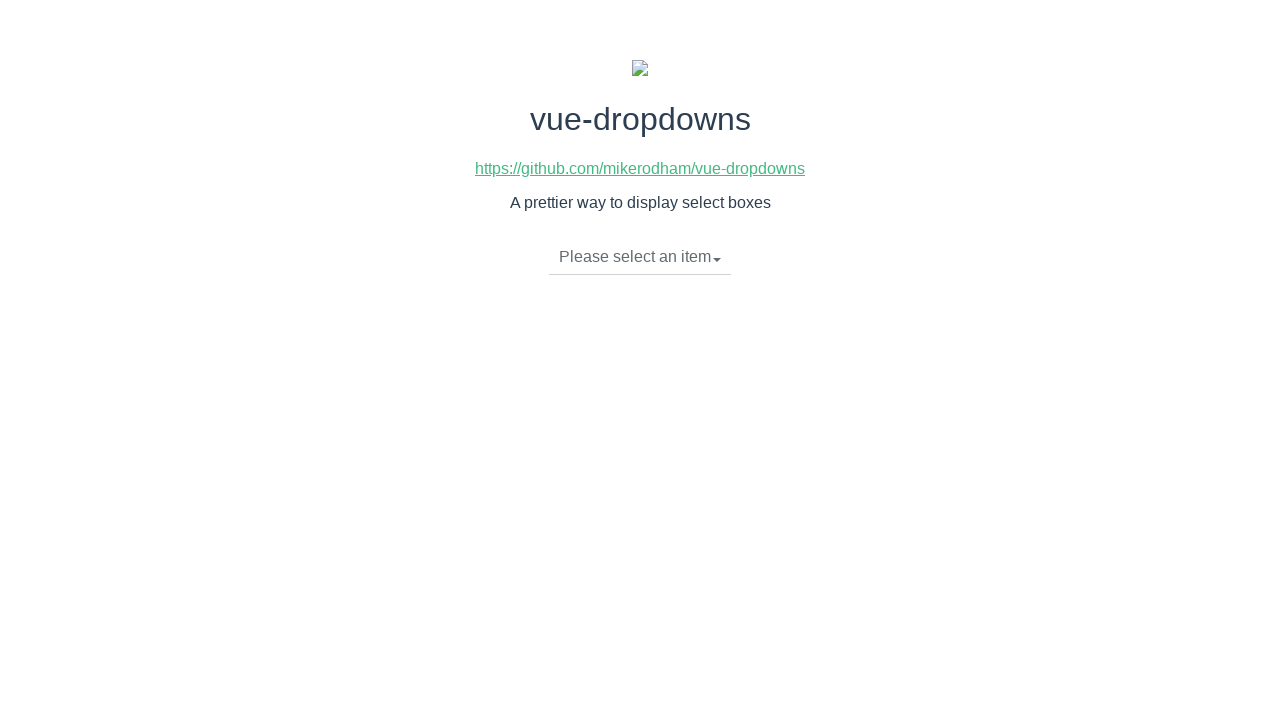

Clicked dropdown toggle to open menu at (640, 257) on li.dropdown-toggle
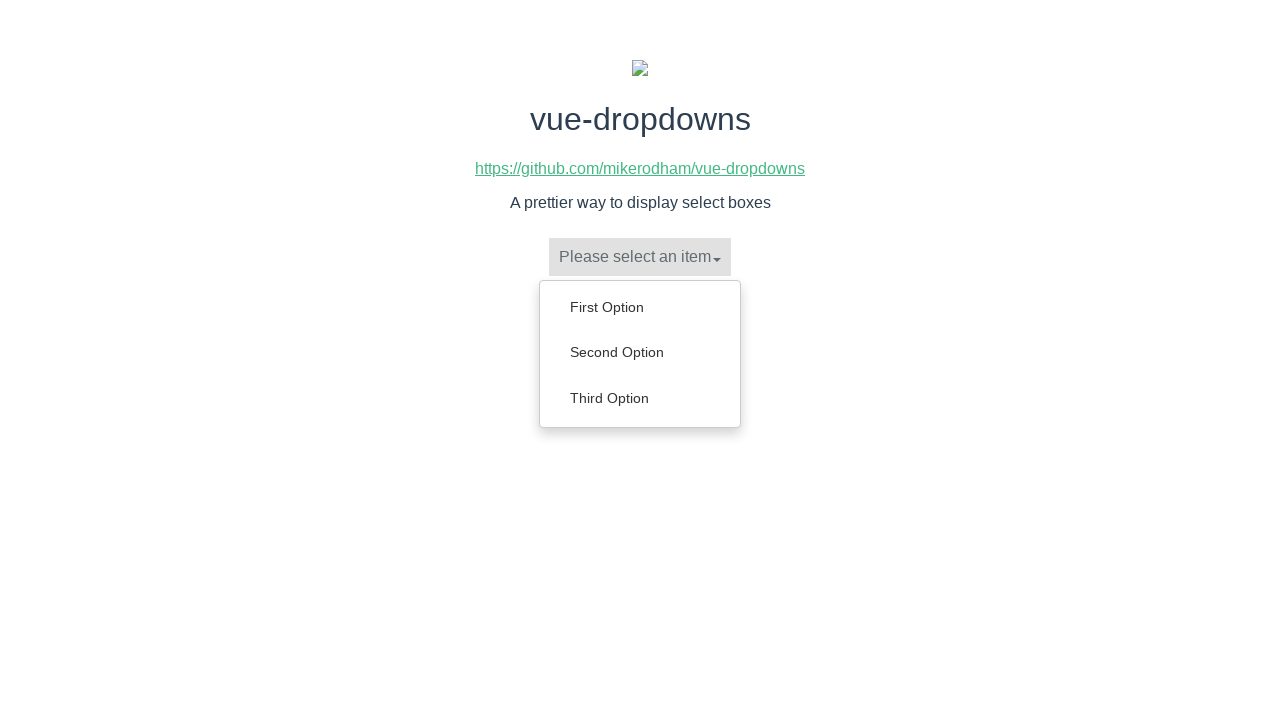

Selected 'First Option' from Vue.js dropdown at (640, 307) on ul.dropdown-menu li:has-text('First Option')
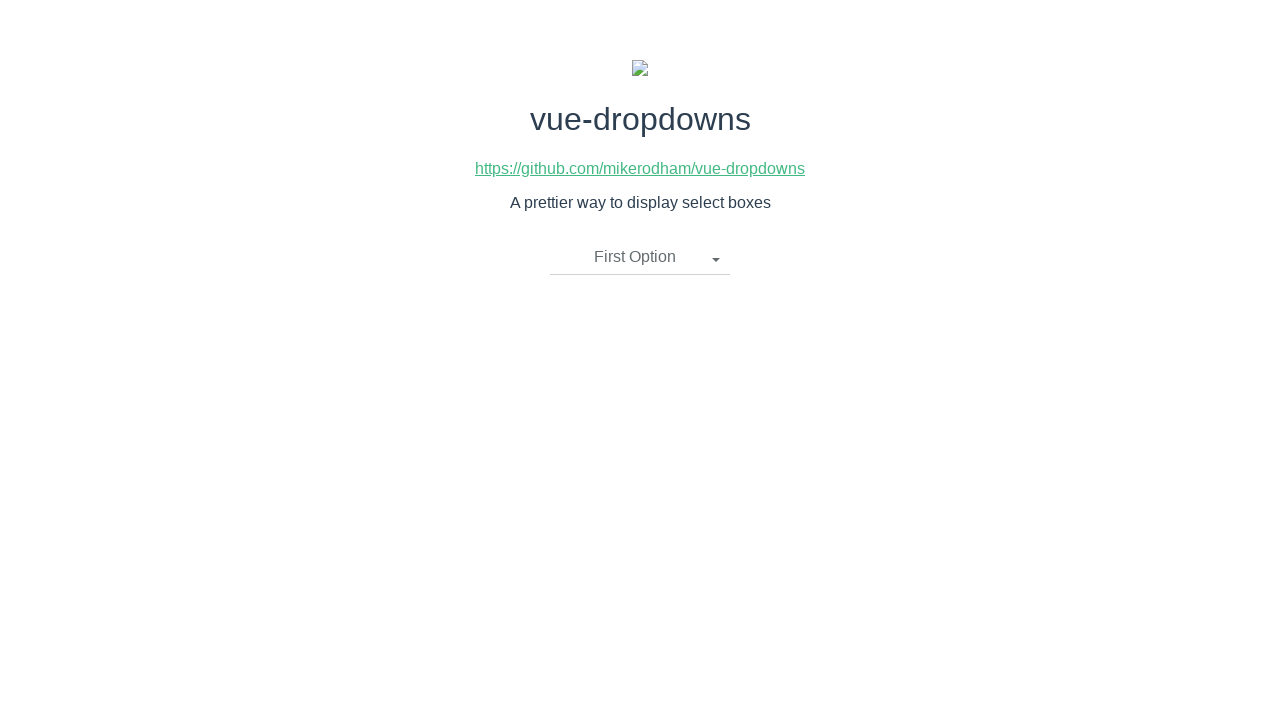

Clicked dropdown toggle to open menu at (640, 257) on li.dropdown-toggle
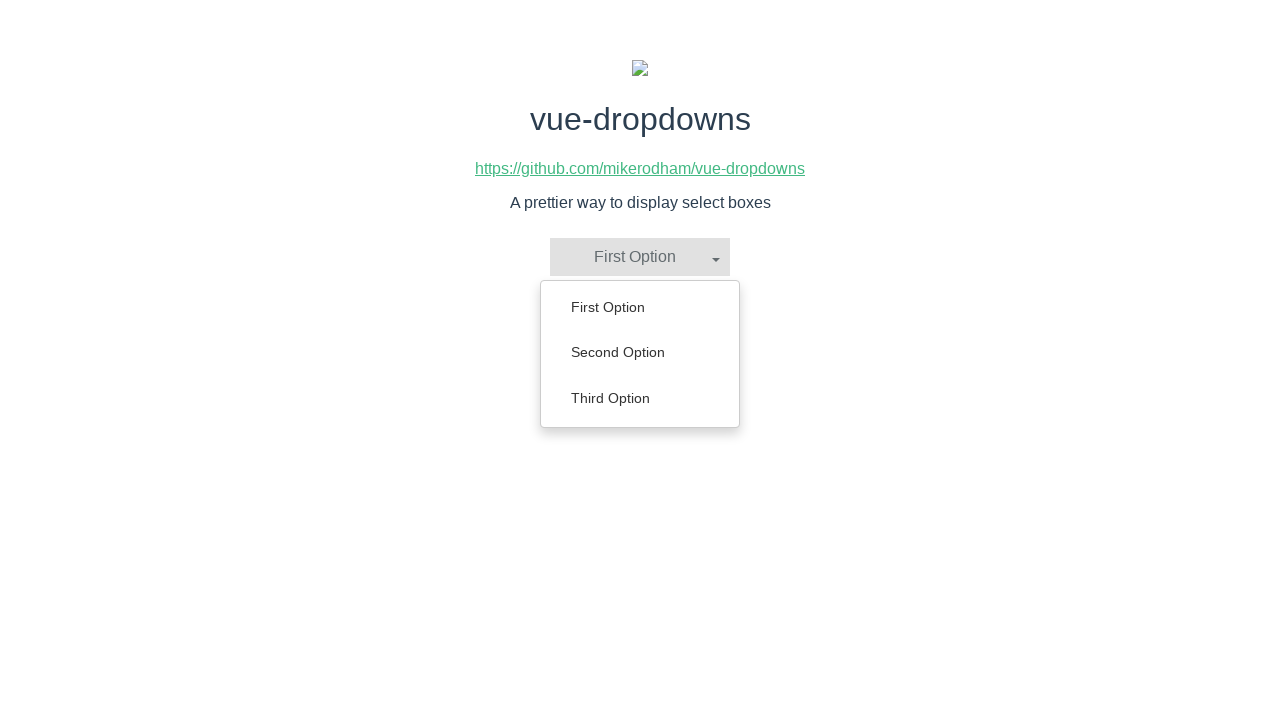

Selected 'Second Option' from Vue.js dropdown at (640, 352) on ul.dropdown-menu li:has-text('Second Option')
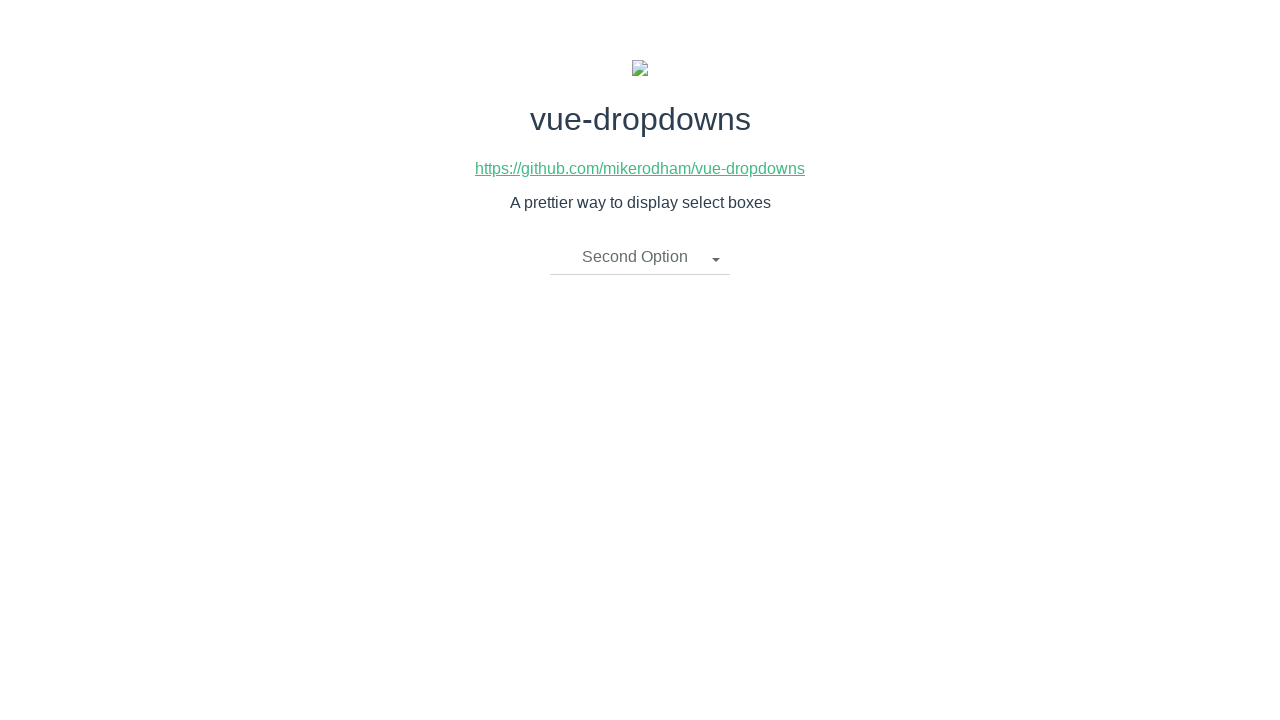

Clicked dropdown toggle to open menu at (640, 257) on li.dropdown-toggle
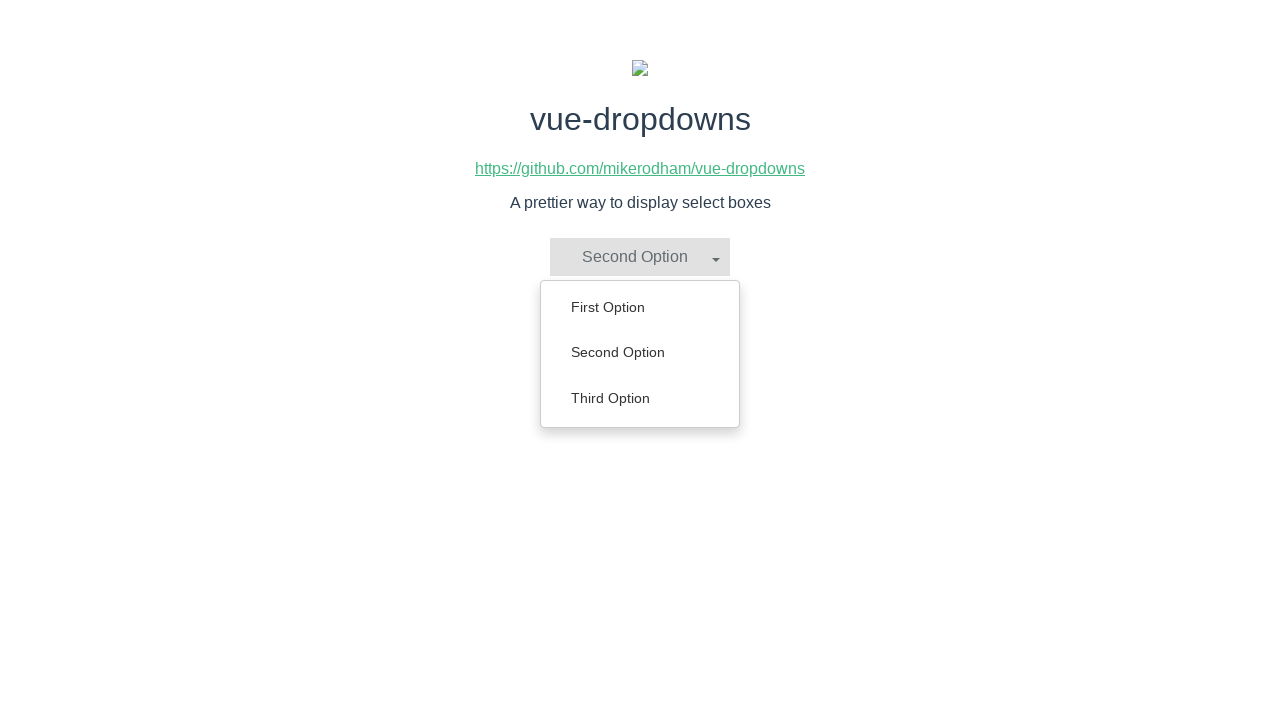

Selected 'Third Option' from Vue.js dropdown at (640, 398) on ul.dropdown-menu li:has-text('Third Option')
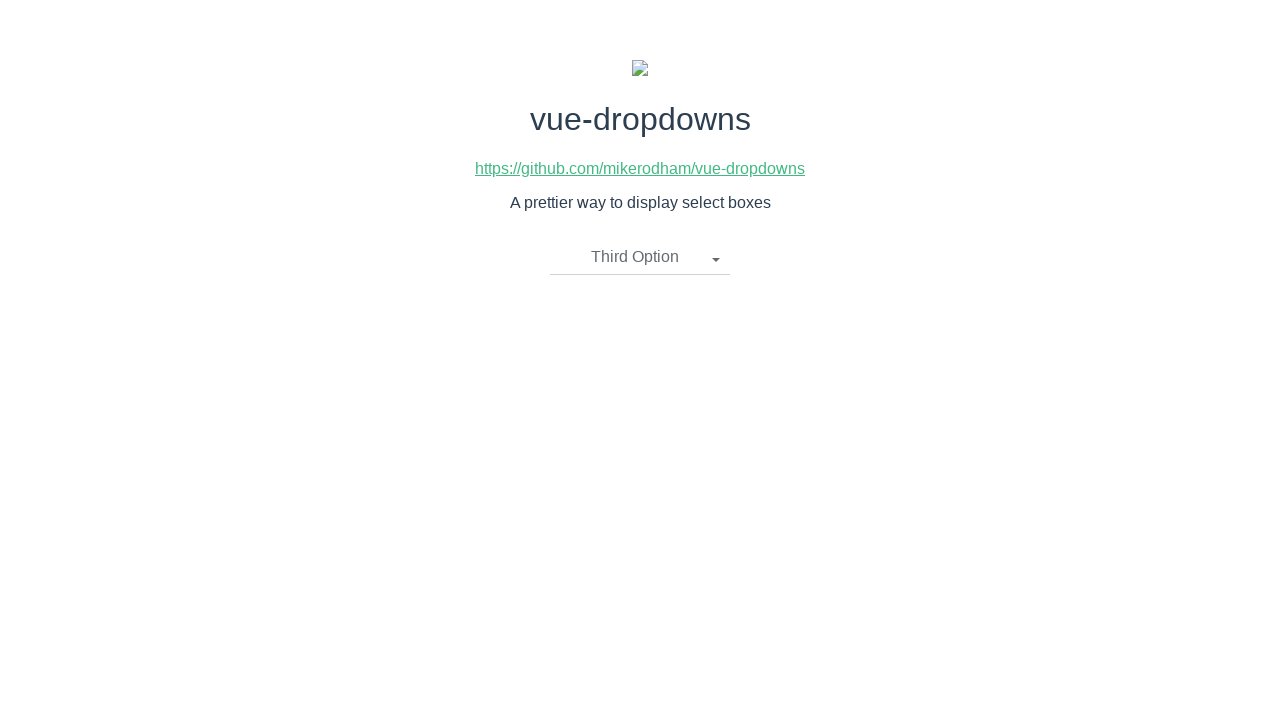

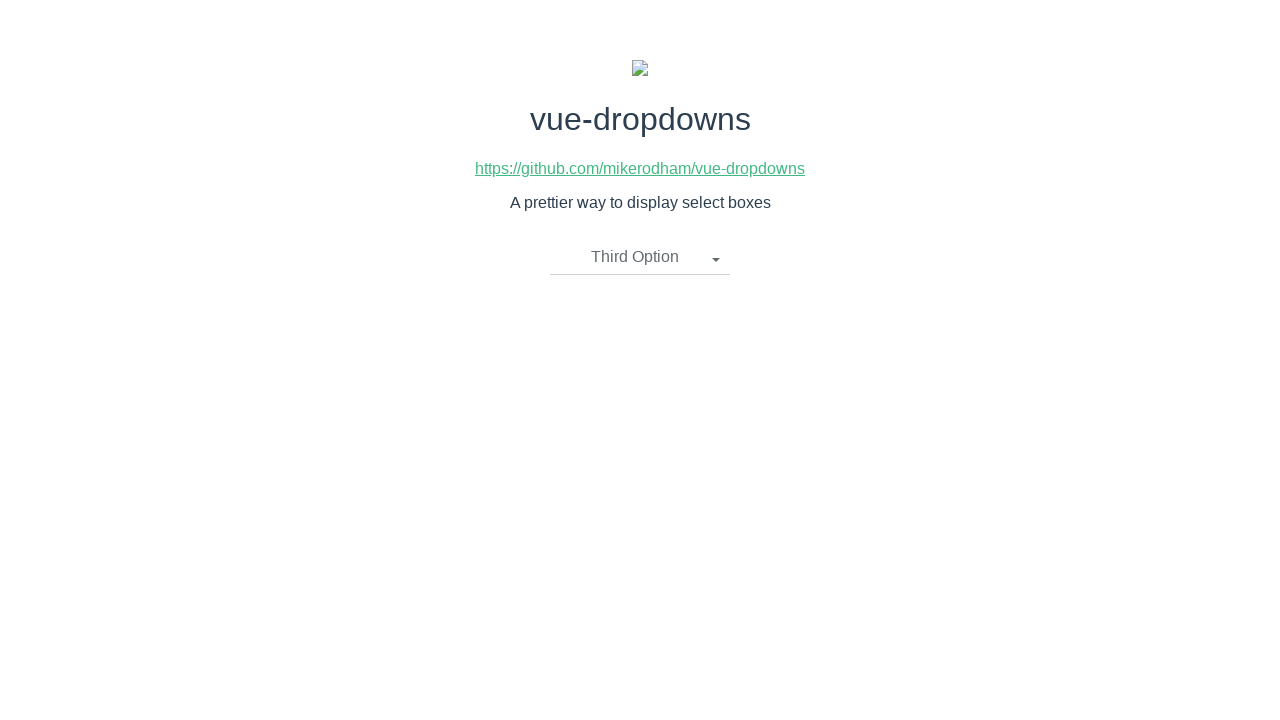